Tests setting the browser window size to simulate an iPhone XR viewport (414x896) on a website

Starting URL: https://www.qacart.com

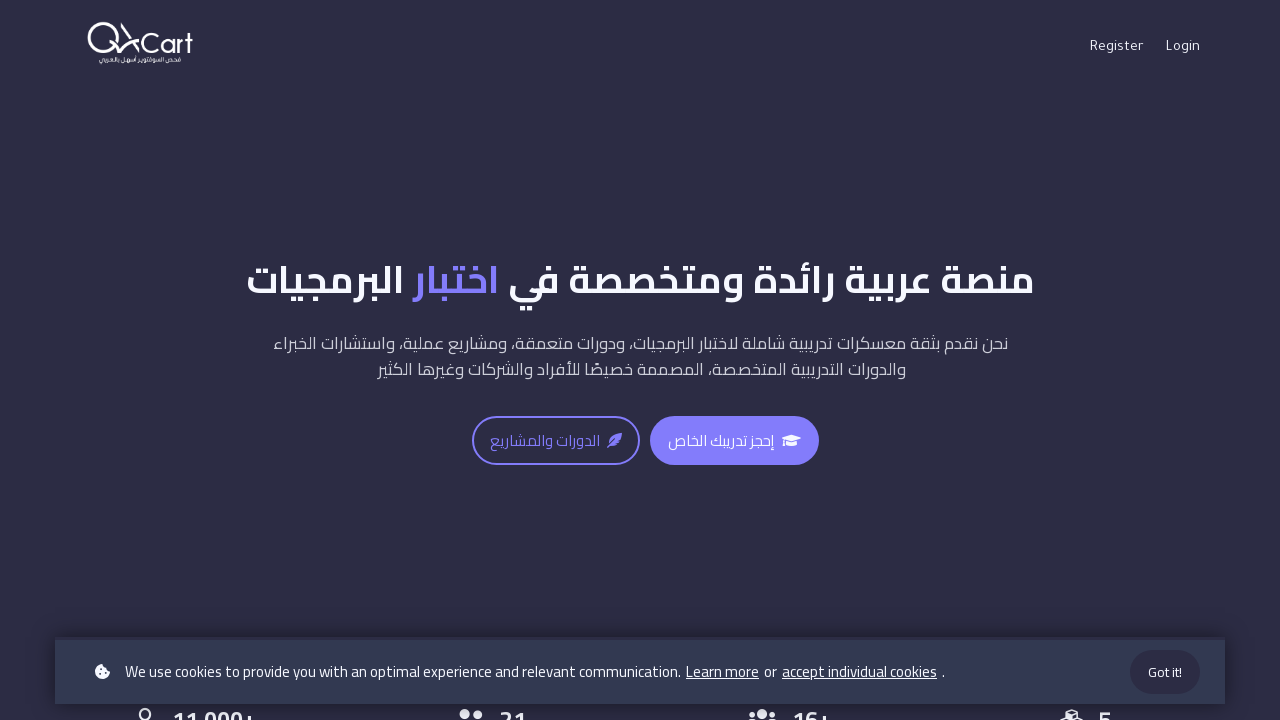

Set browser window size to iPhone XR dimensions (414x896)
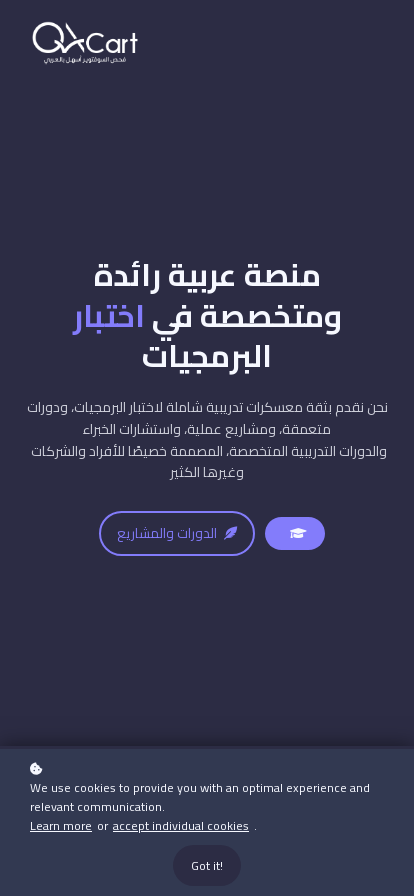

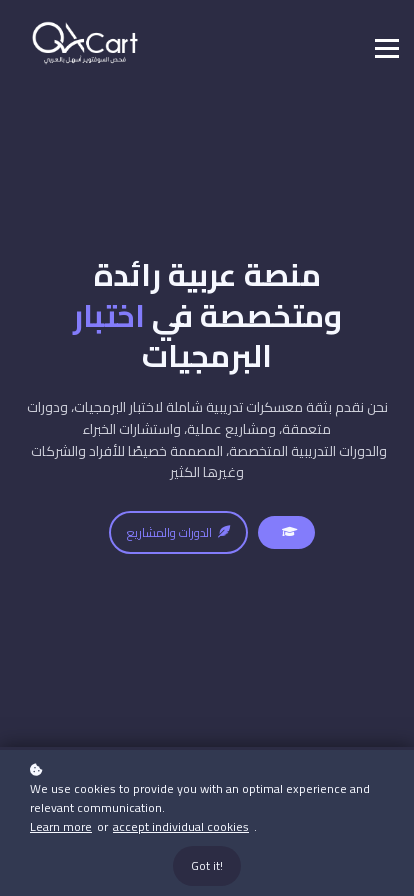